Tests a registration form by filling in the first name and last name fields with test data.

Starting URL: http://demo.automationtesting.in/Register.html

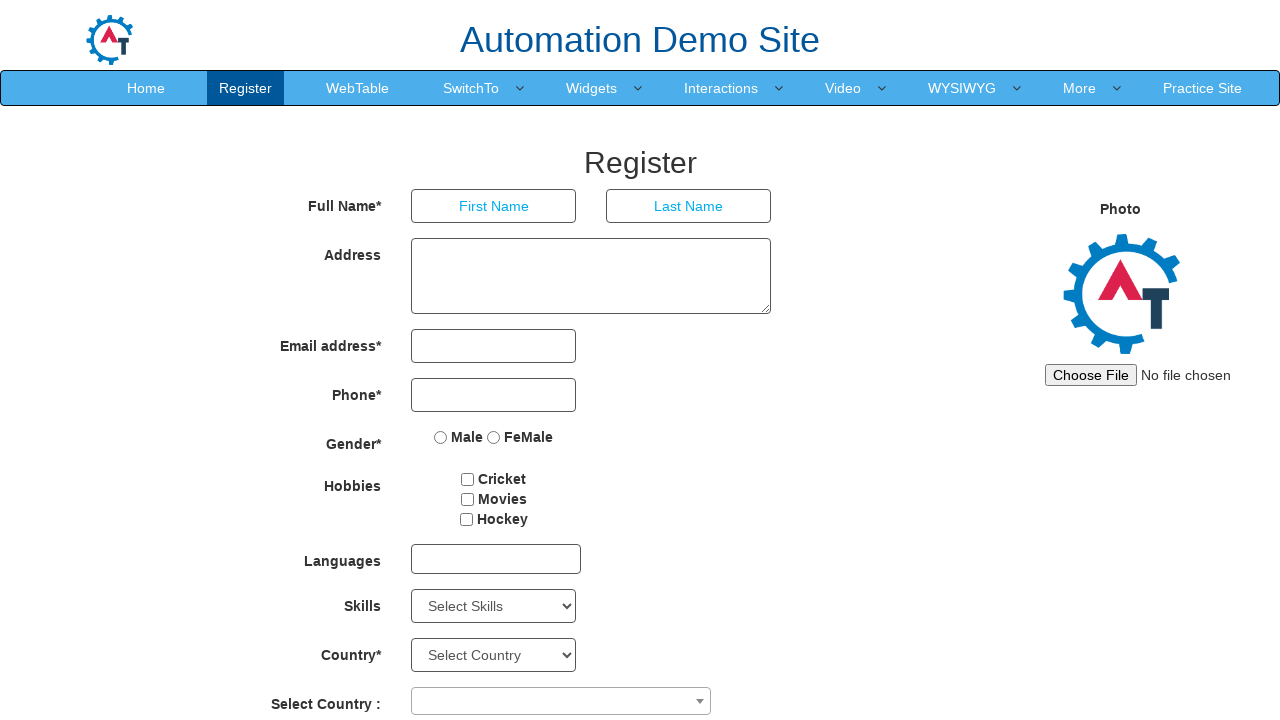

Filled first name field with 'David' on input[placeholder='First Name']
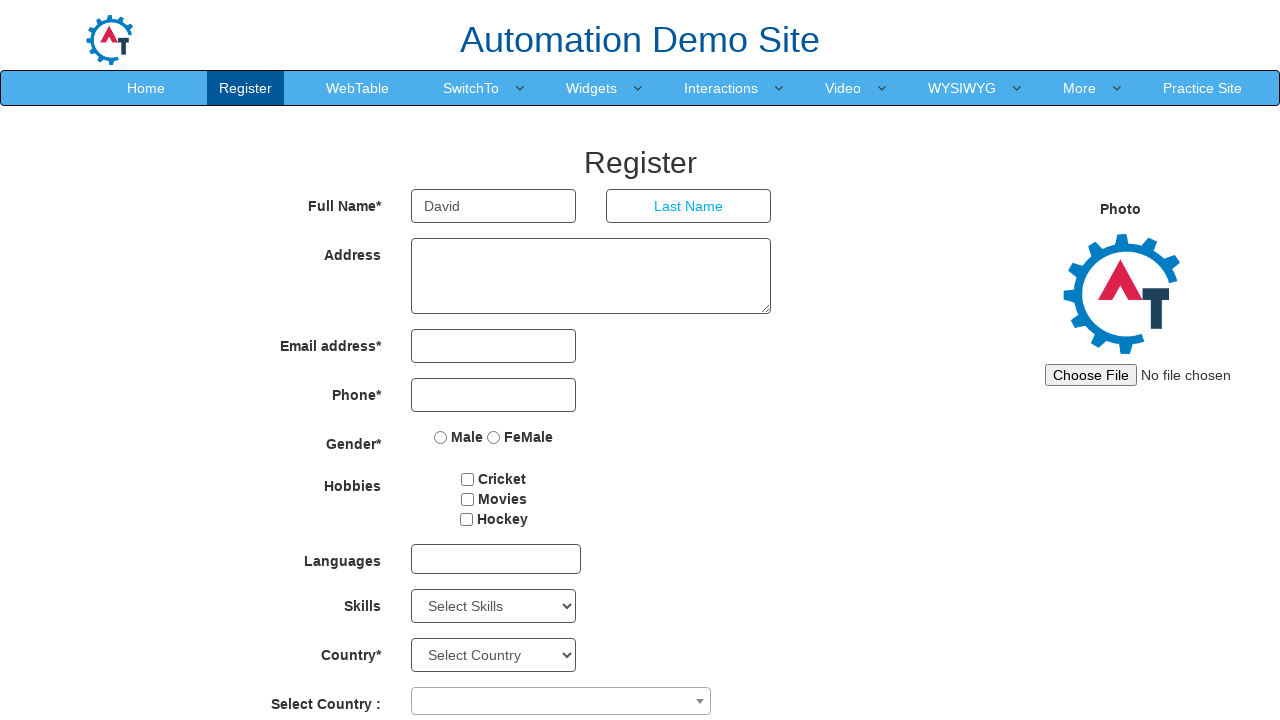

Filled last name field with 'Lee' on input[placeholder='Last Name']
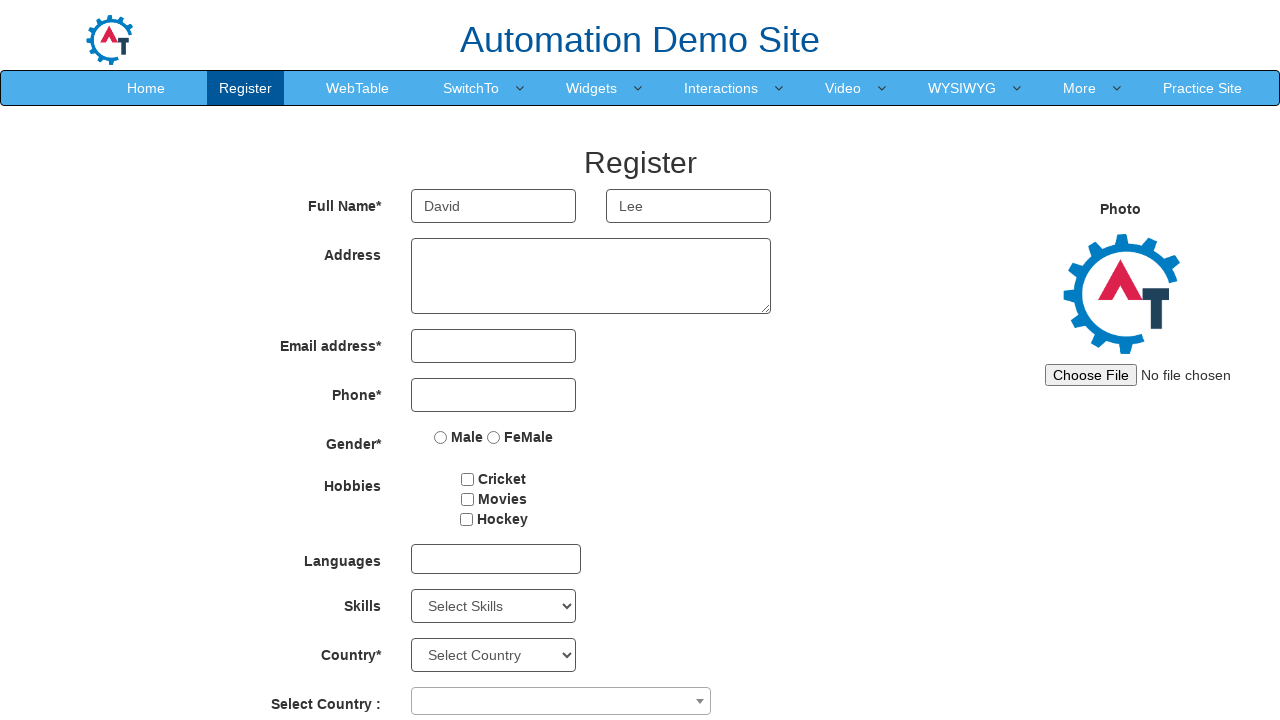

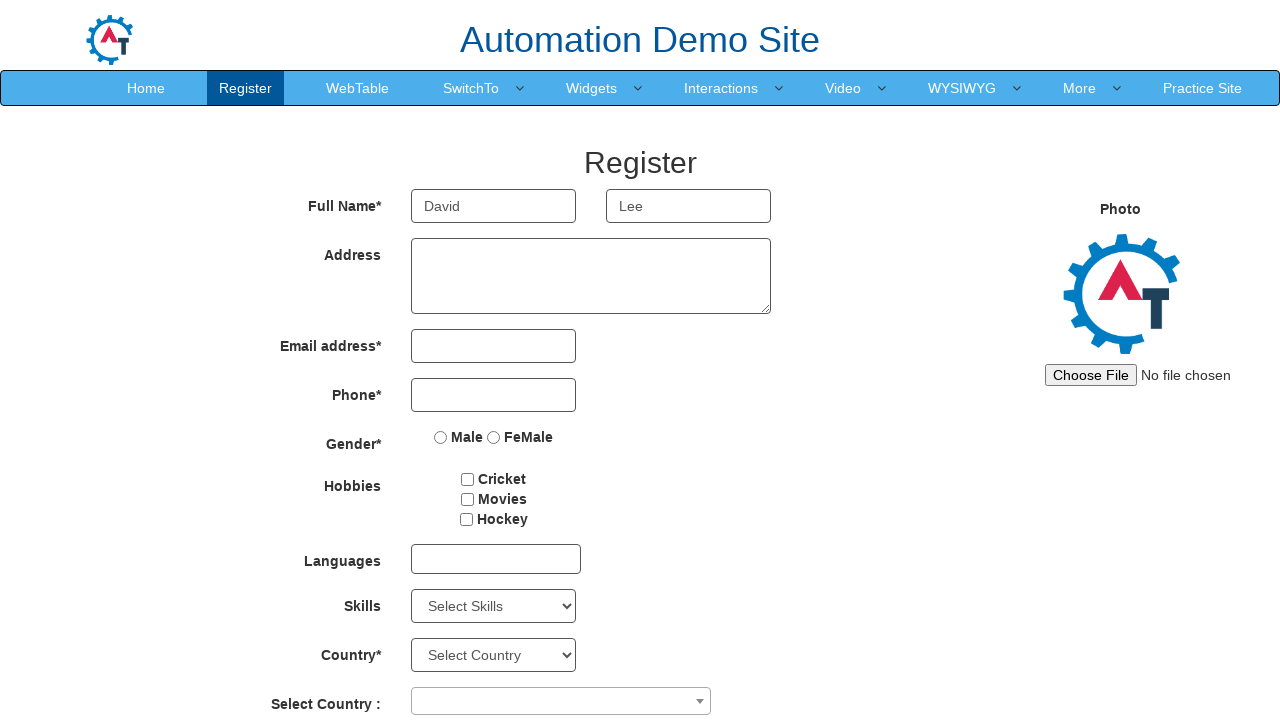